Tests keyboard key press functionality by sending a tab key without targeting a specific element and verifying the displayed result shows the correct key was pressed.

Starting URL: http://the-internet.herokuapp.com/key_presses

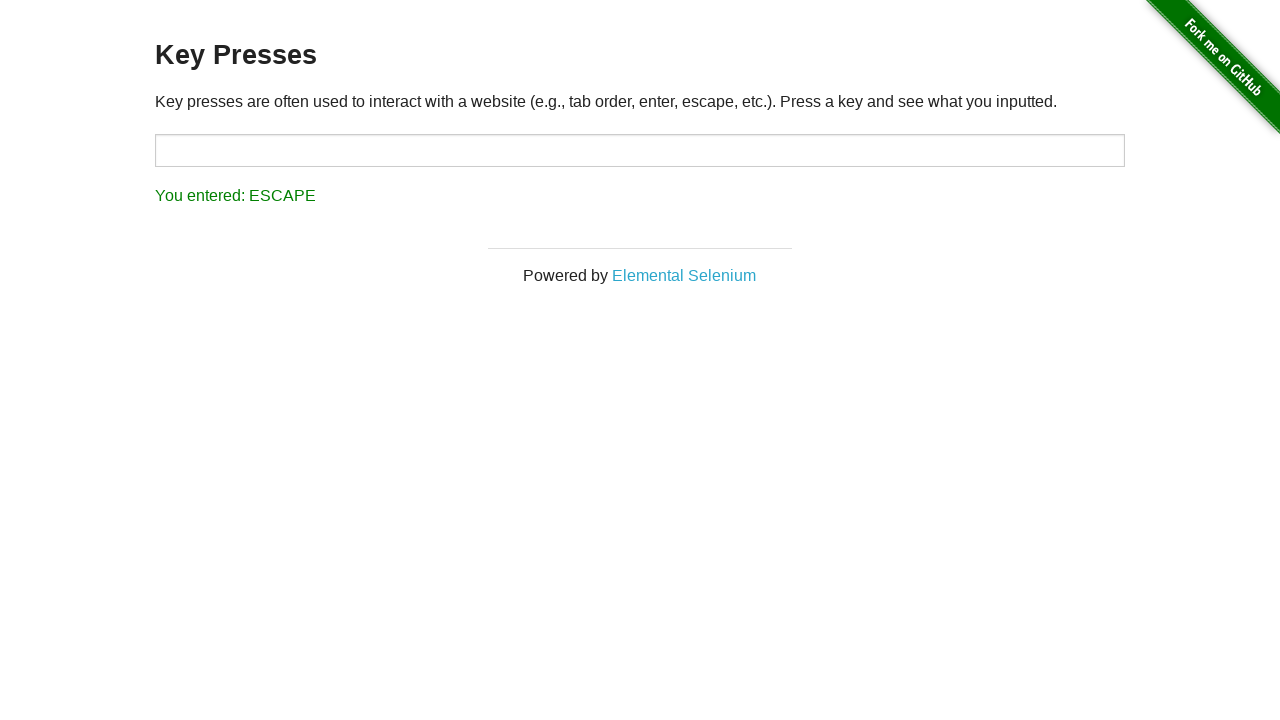

Pressed Tab key without targeting a specific element
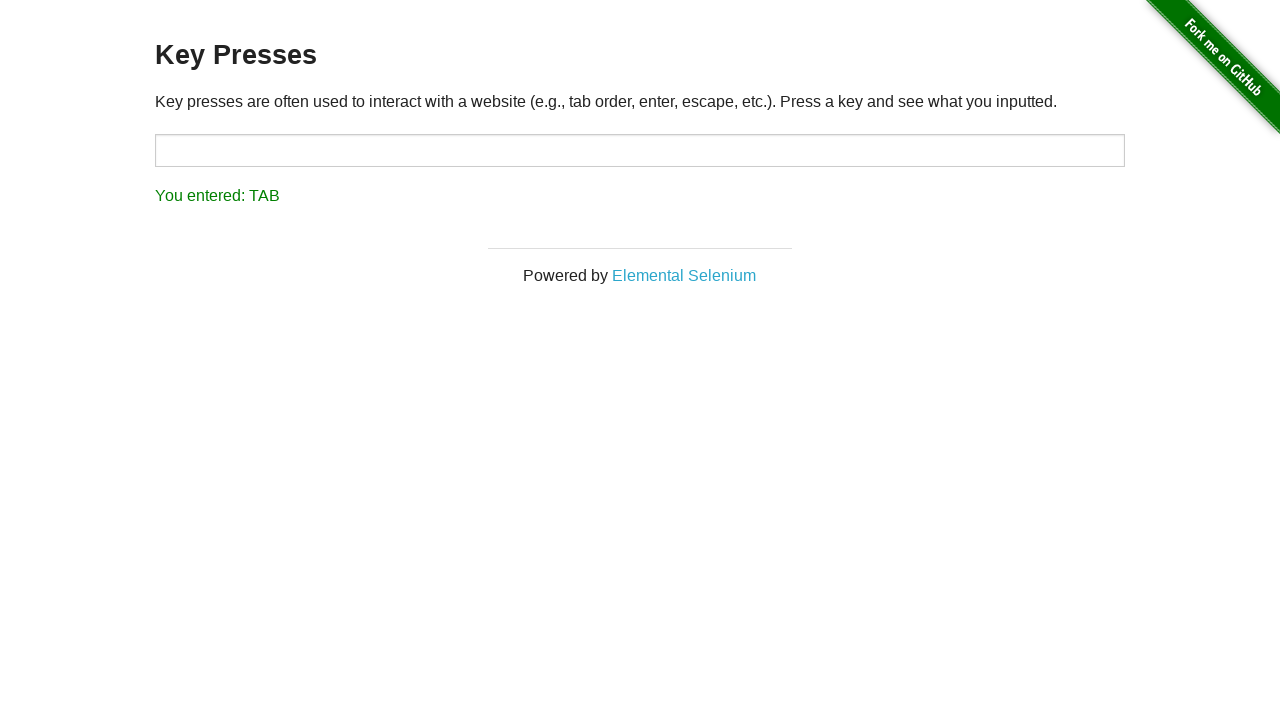

Result element loaded after Tab key press
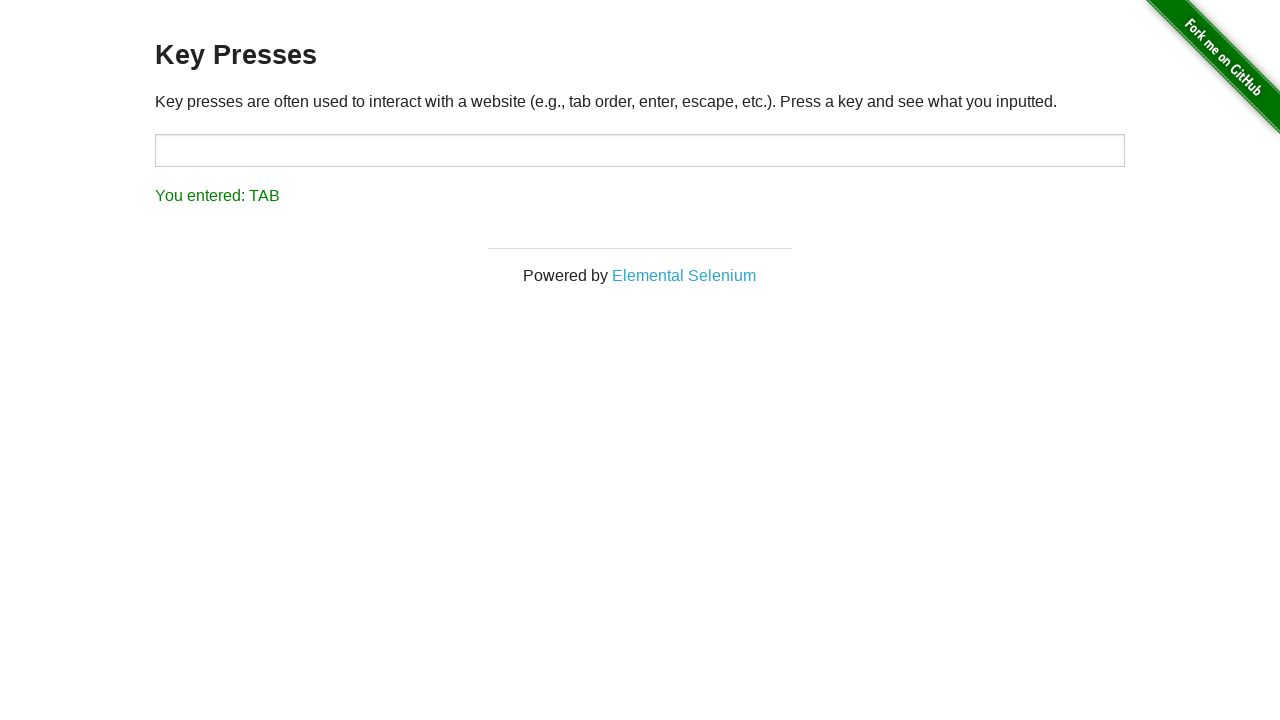

Retrieved result text content
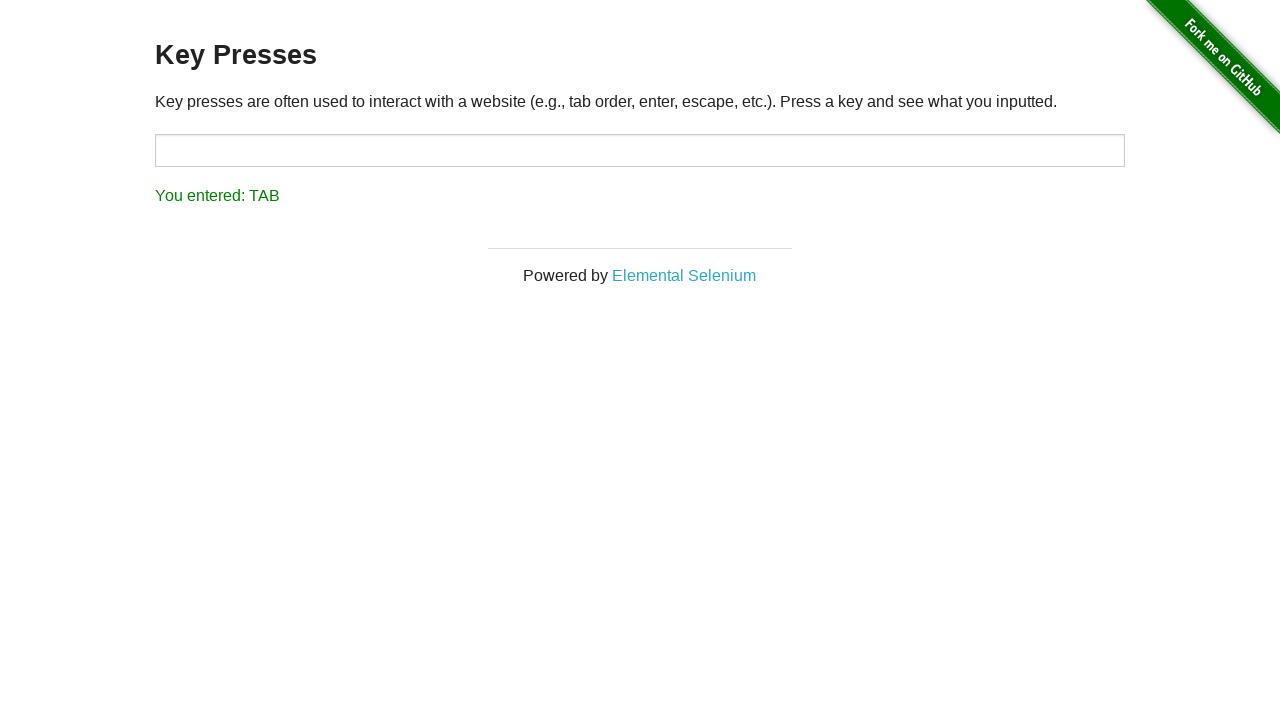

Verified result text shows 'You entered: TAB'
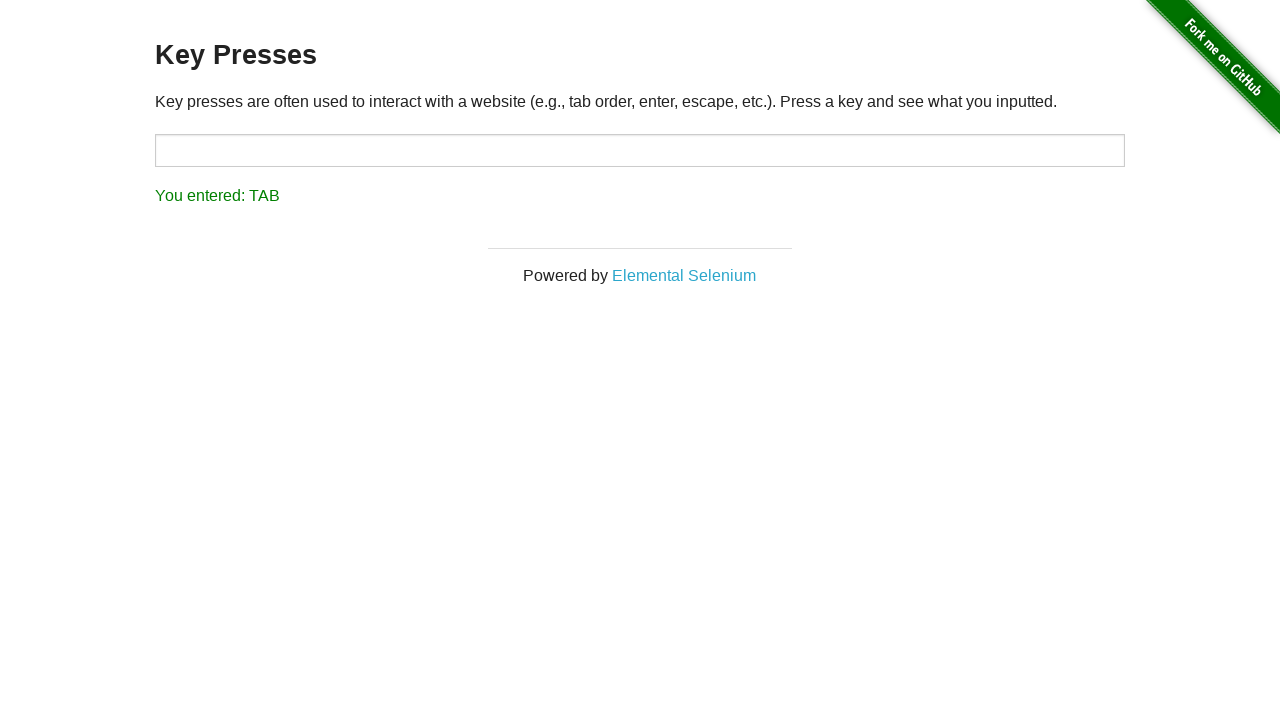

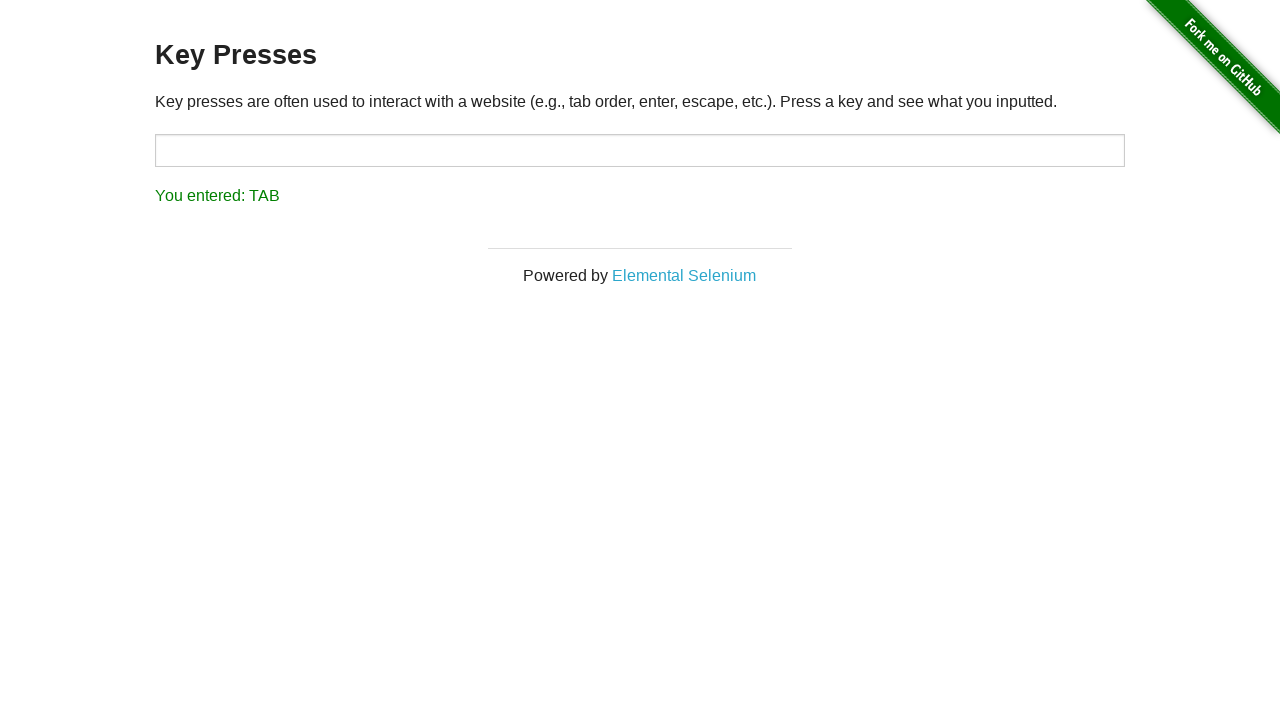